Tests dynamic controls page by verifying textbox is initially disabled, clicking Enable button, waiting for textbox to become enabled, and verifying the success message is displayed

Starting URL: https://the-internet.herokuapp.com/dynamic_controls

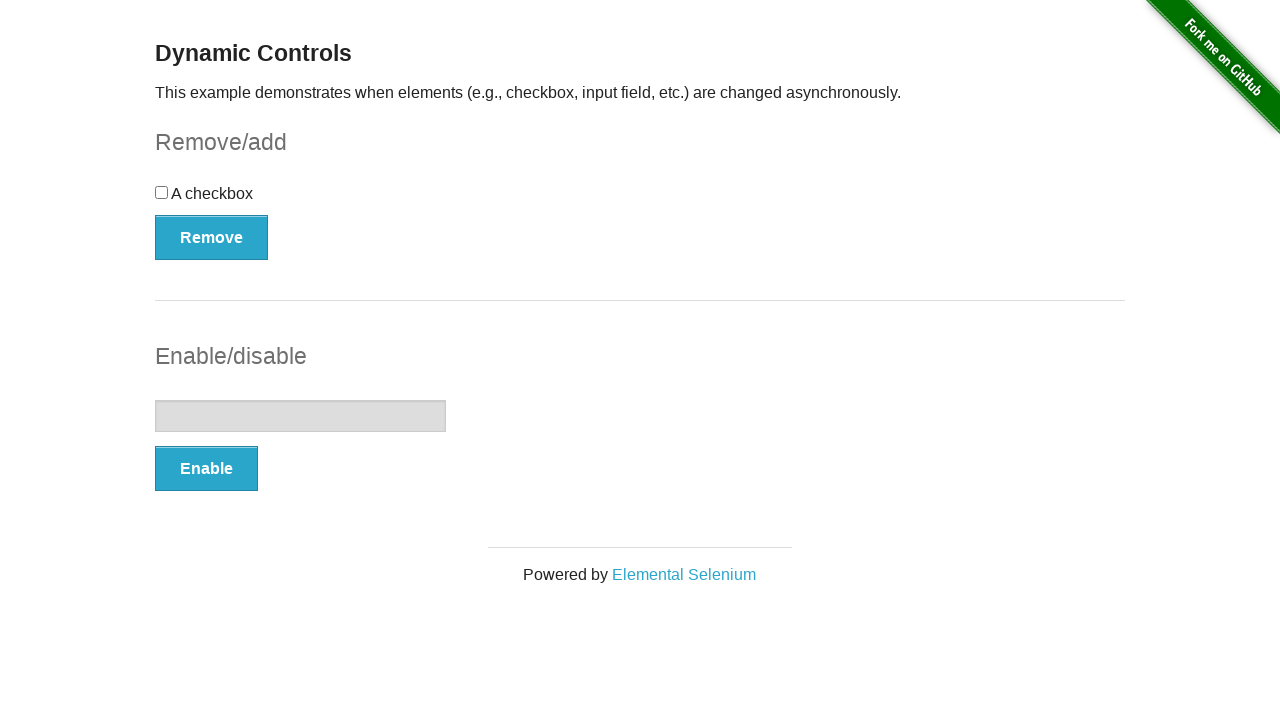

Verified textbox is initially disabled
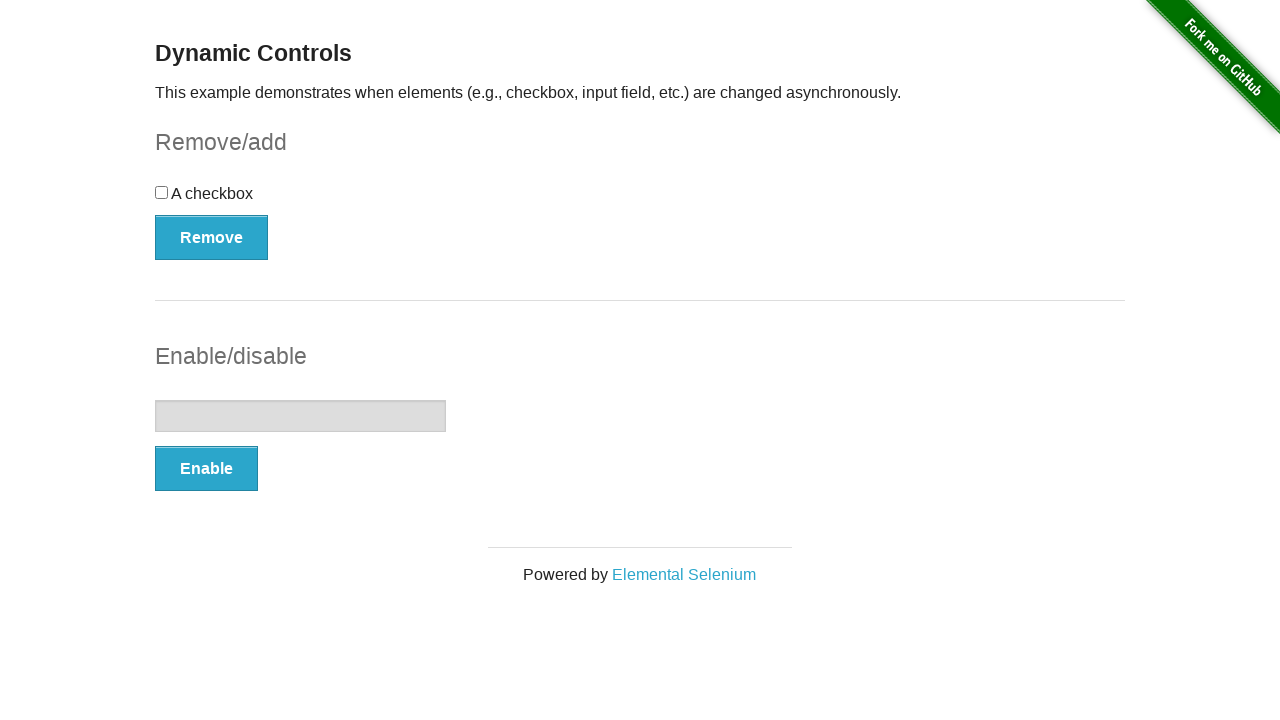

Clicked Enable button at (206, 469) on xpath=//button[text()='Enable']
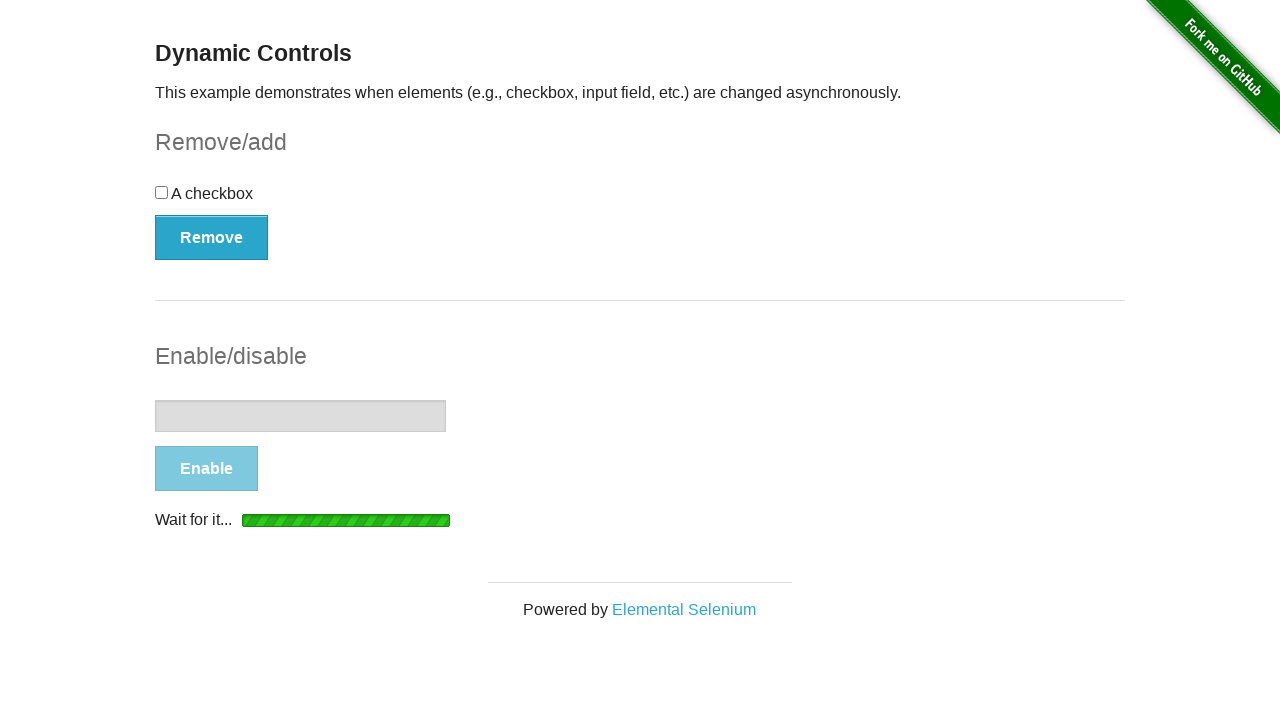

Waited for textbox to become enabled
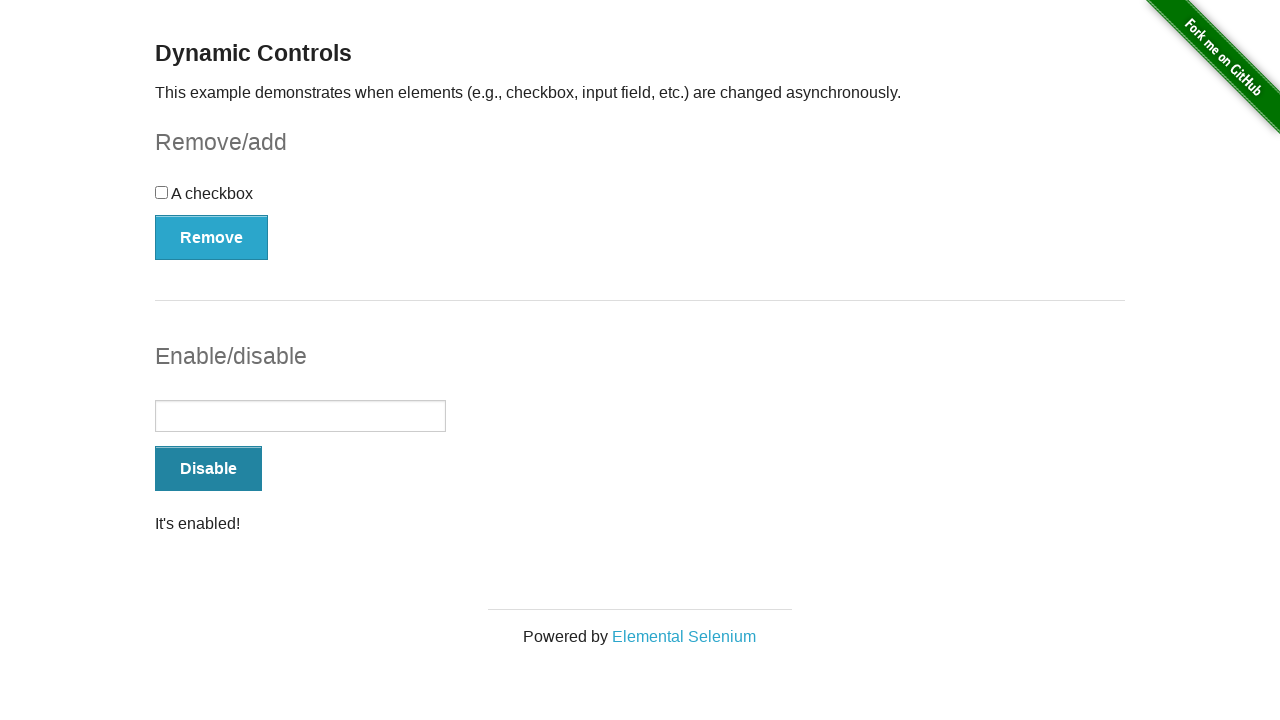

Verified success message is visible
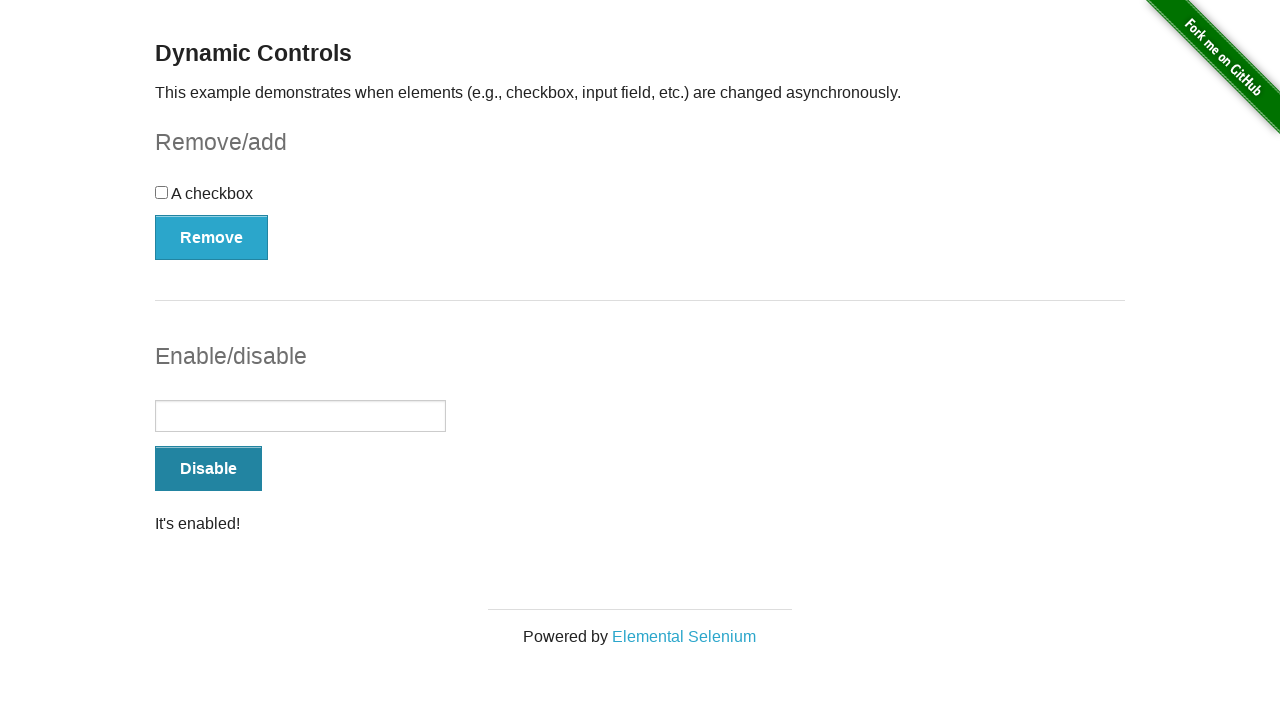

Verified textbox is now enabled
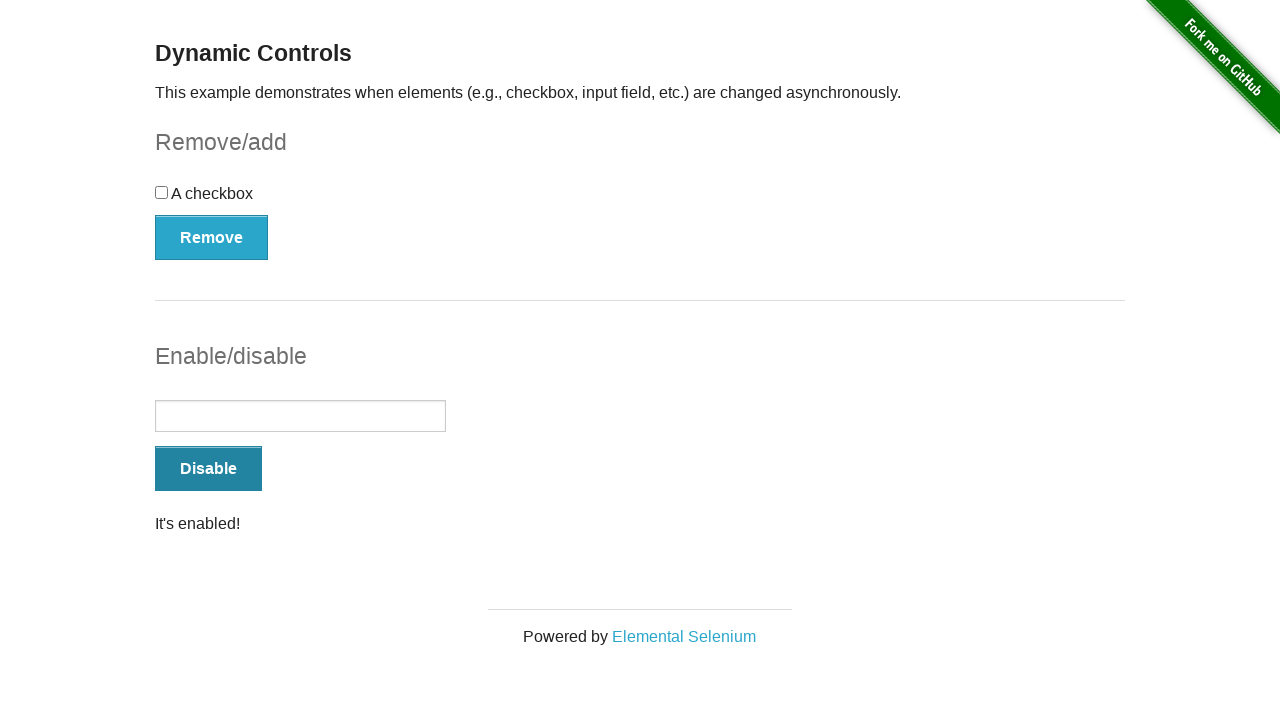

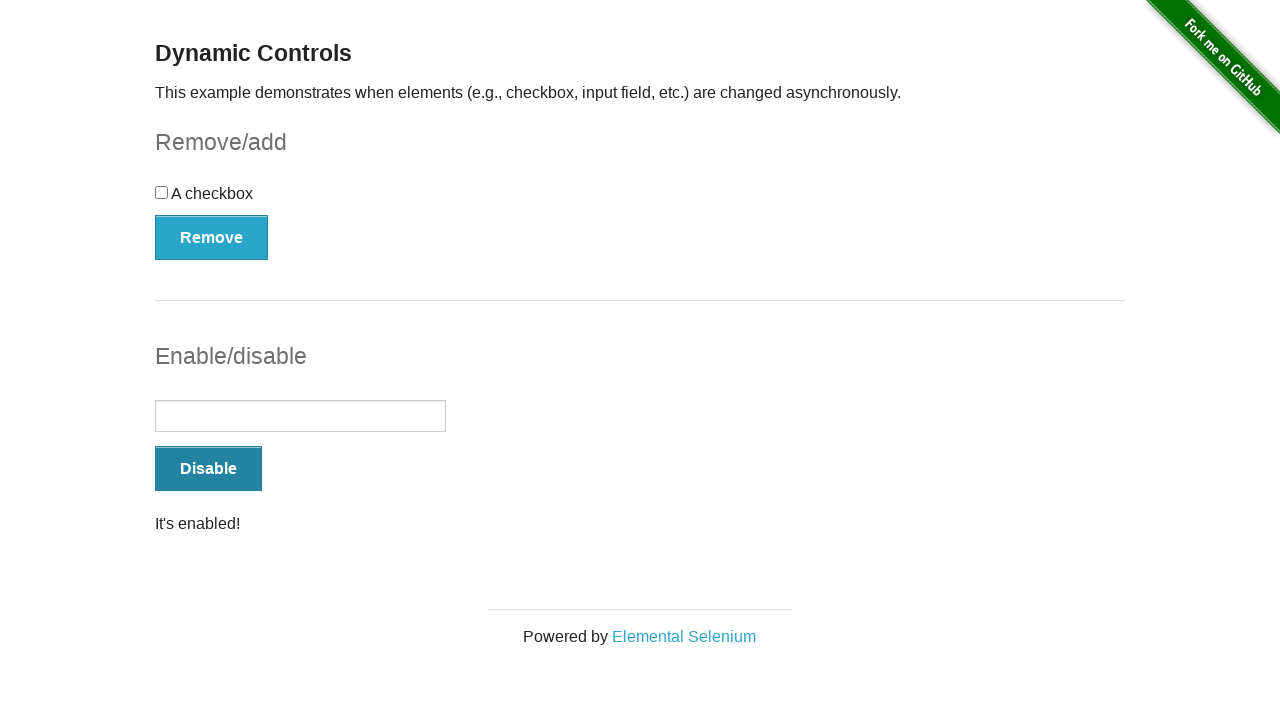